Tests product search and cart functionality by searching for 'ca', adding products to cart, and proceeding to checkout

Starting URL: https://rahulshettyacademy.com/seleniumPractise/#/

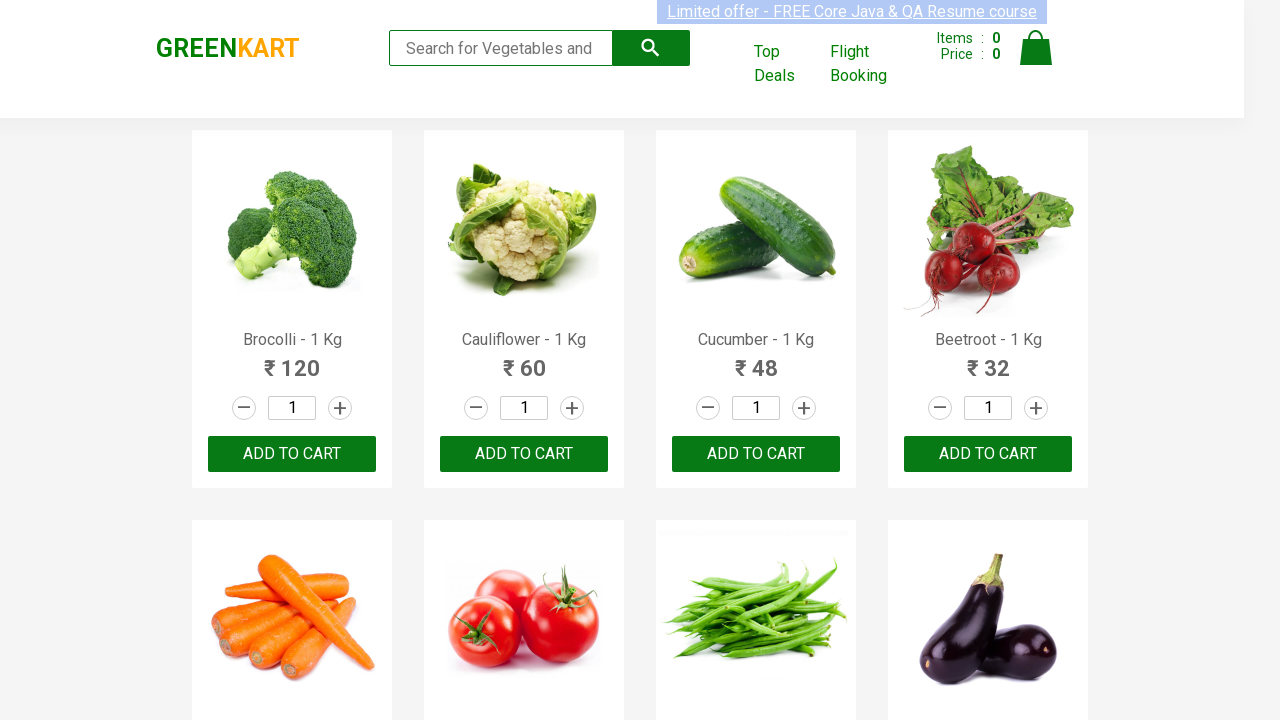

Filled search field with 'ca' on .search-keyword
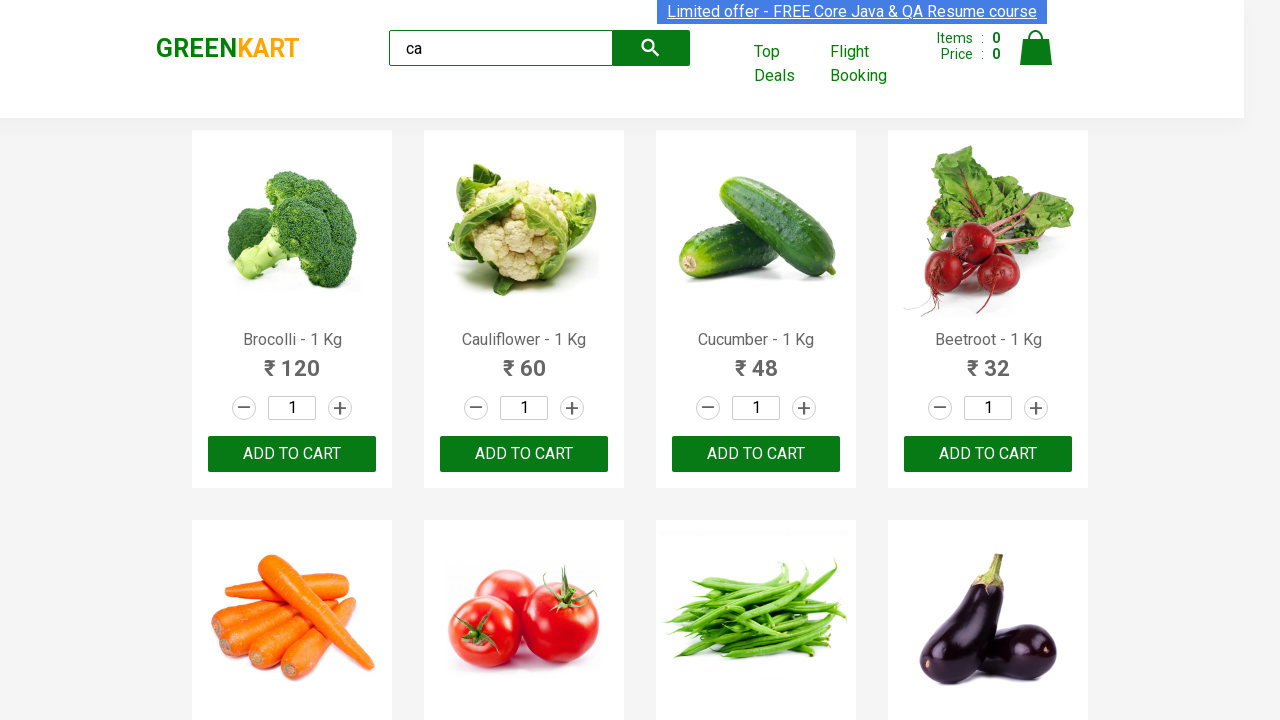

Products loaded after search
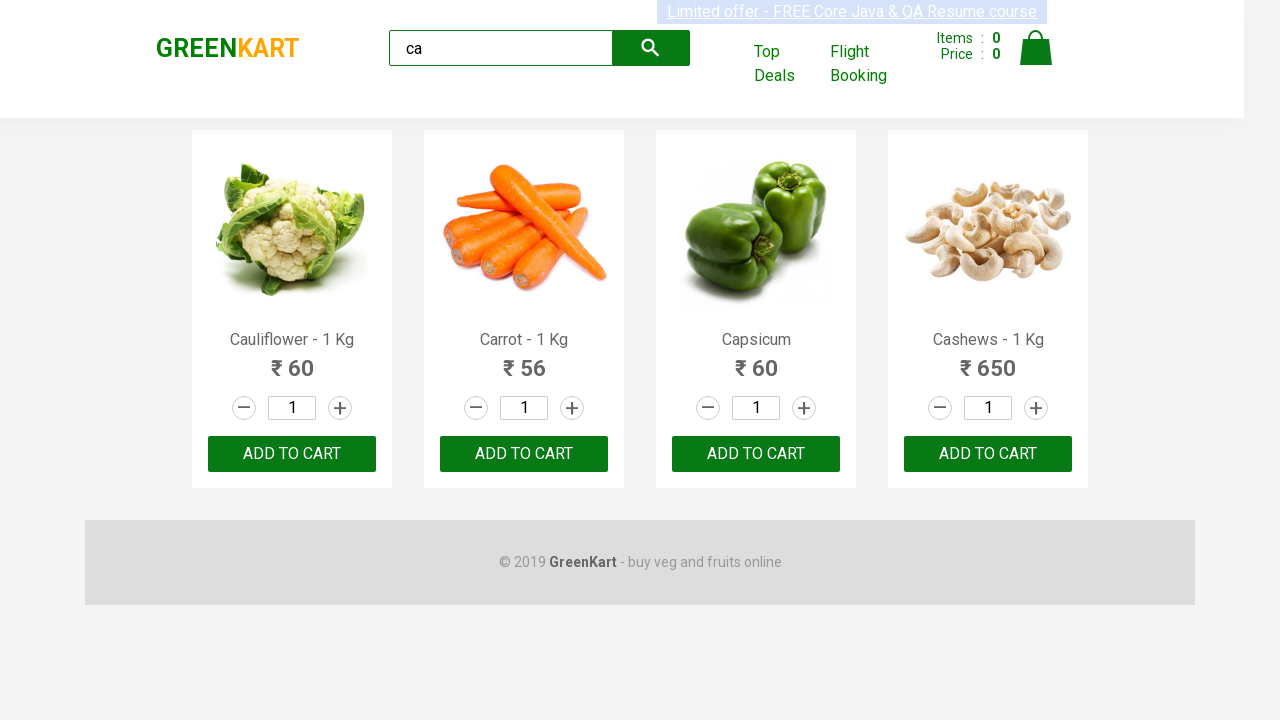

Clicked add to cart for third product at (756, 454) on :nth-child(3) > .product-action > button
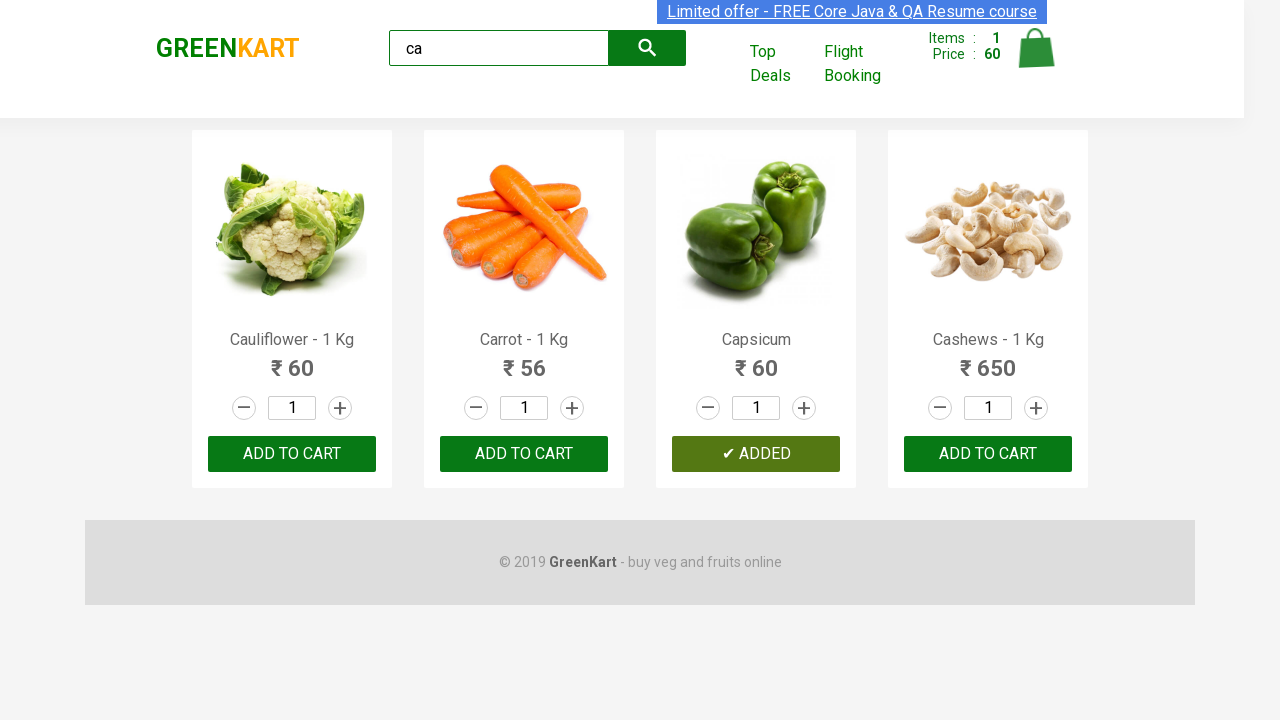

Clicked add to cart for second product at (524, 454) on .products .product >> nth=1 >> button:has-text('ADD TO CART')
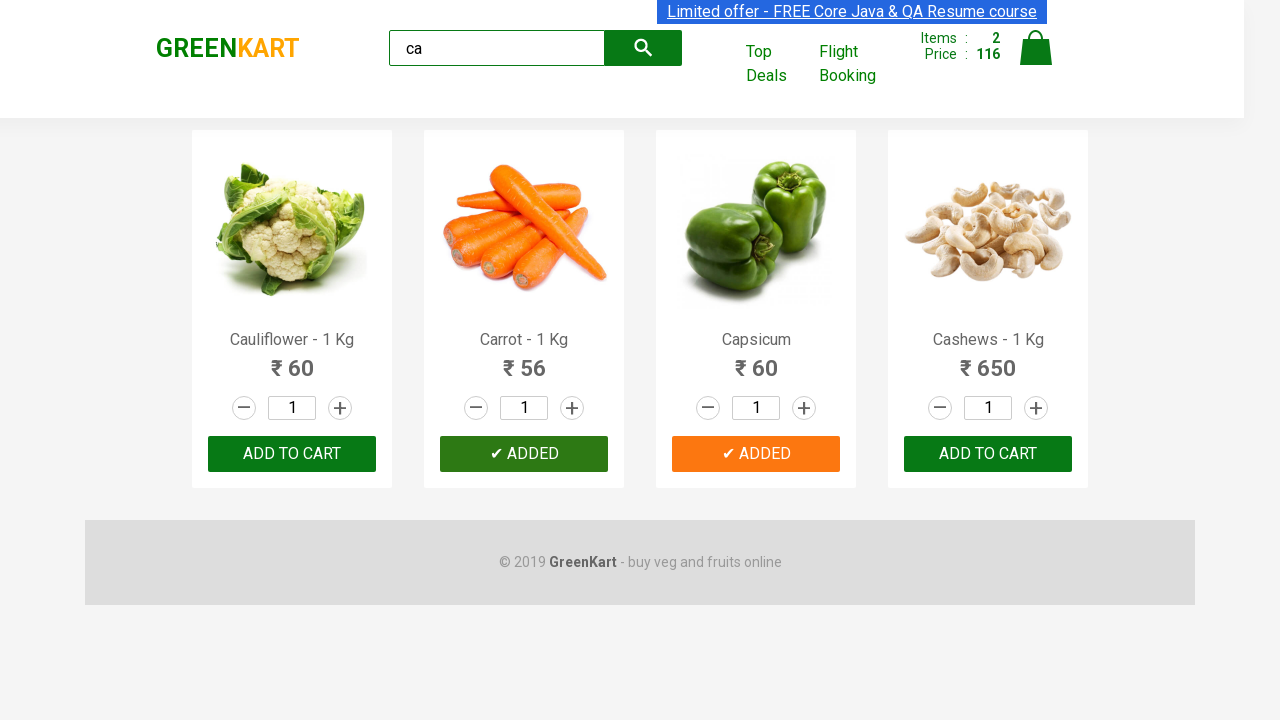

Clicked add to cart for Cashews product at (988, 454) on .products .product >> nth=3 >> button
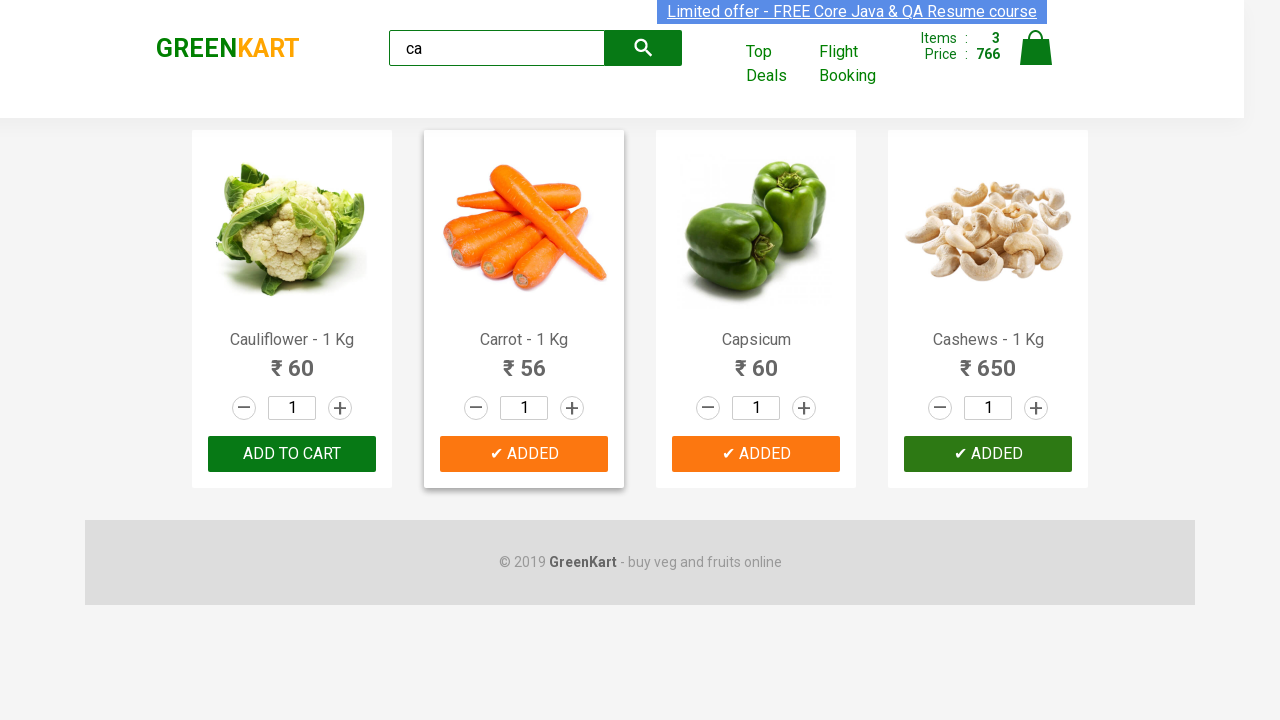

Clicked cart icon to view cart at (1036, 48) on .cart-icon > img
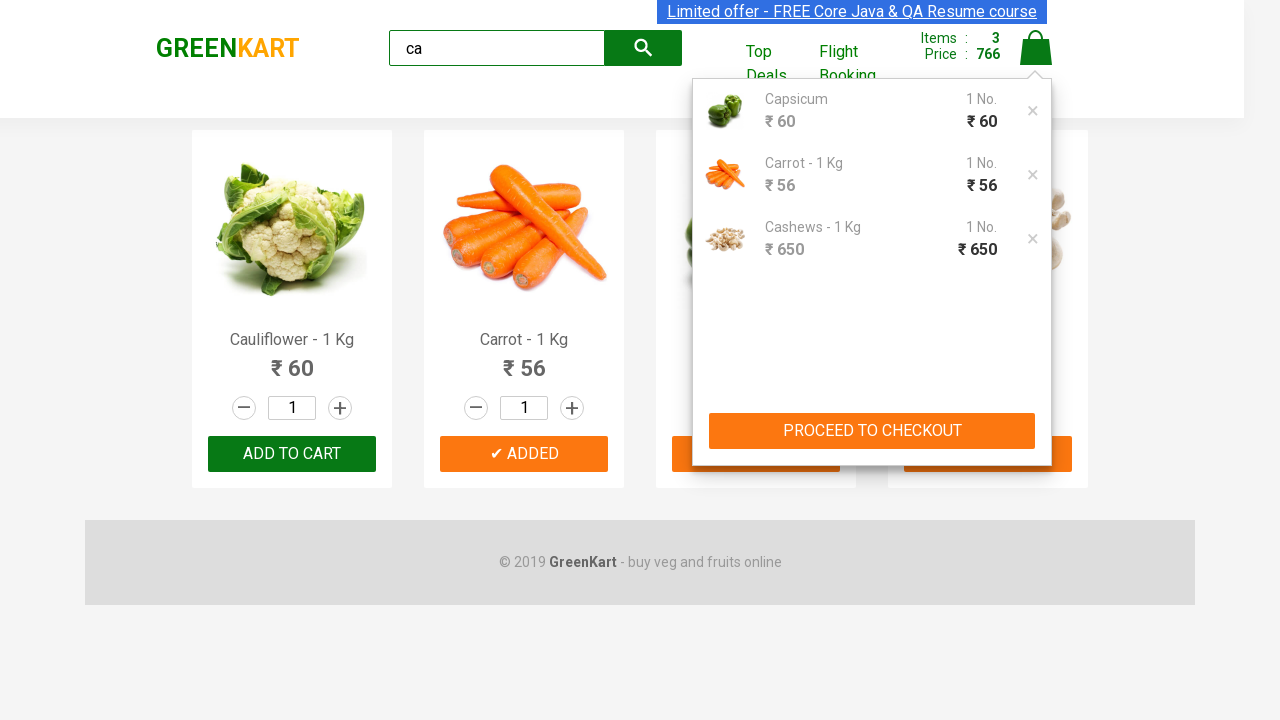

Clicked proceed to checkout button at (872, 431) on text=PROCEED TO CHECKOUT
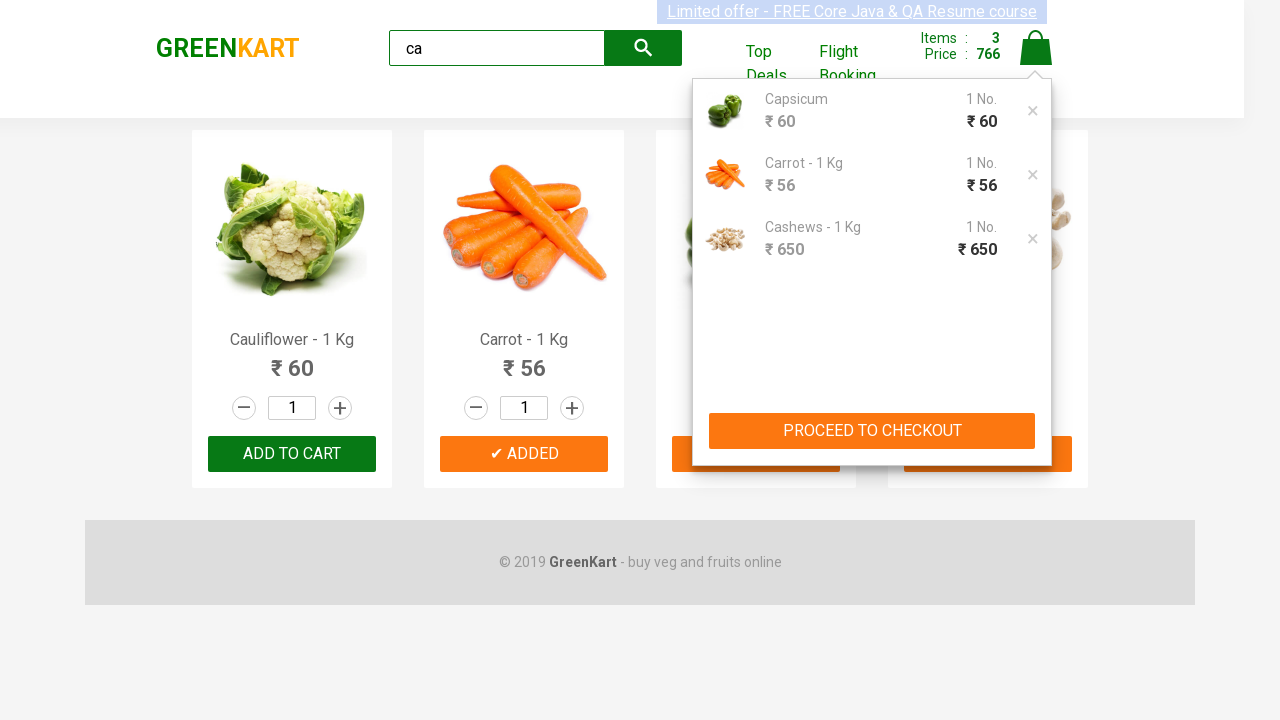

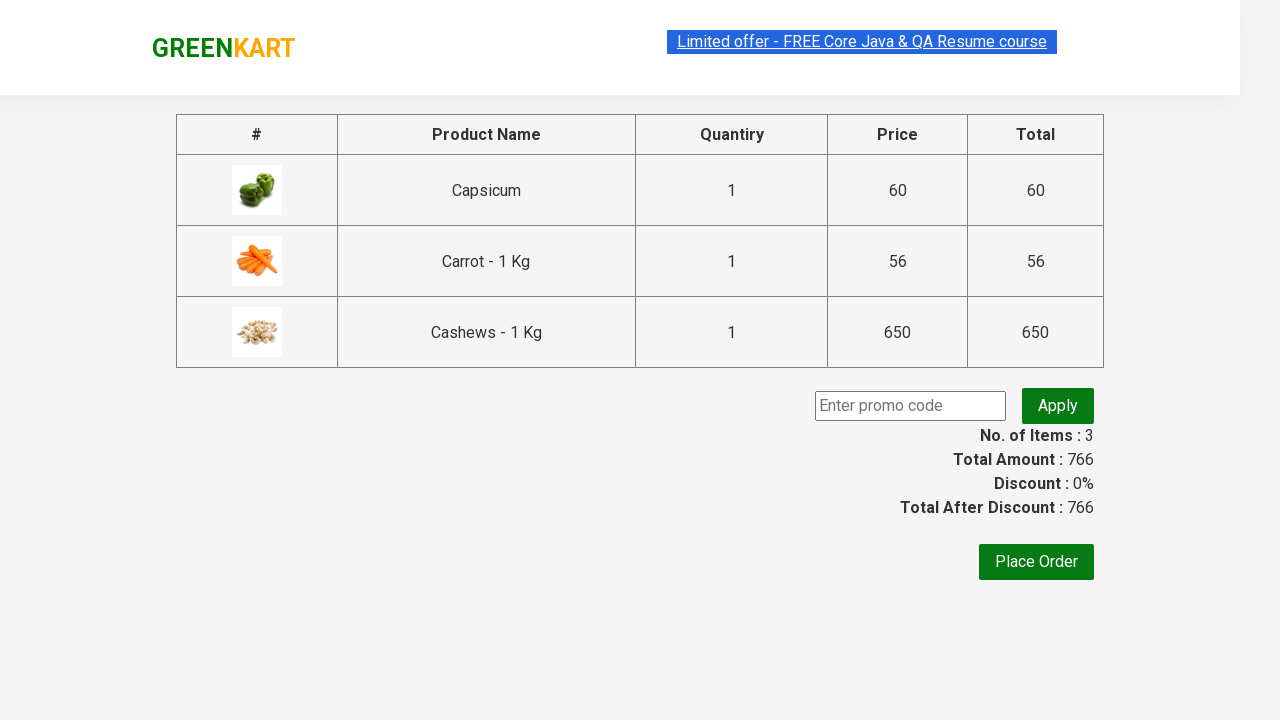